Fills out a text box form with user information including name, email, and addresses, then submits the form

Starting URL: https://demoqa.com/text-box

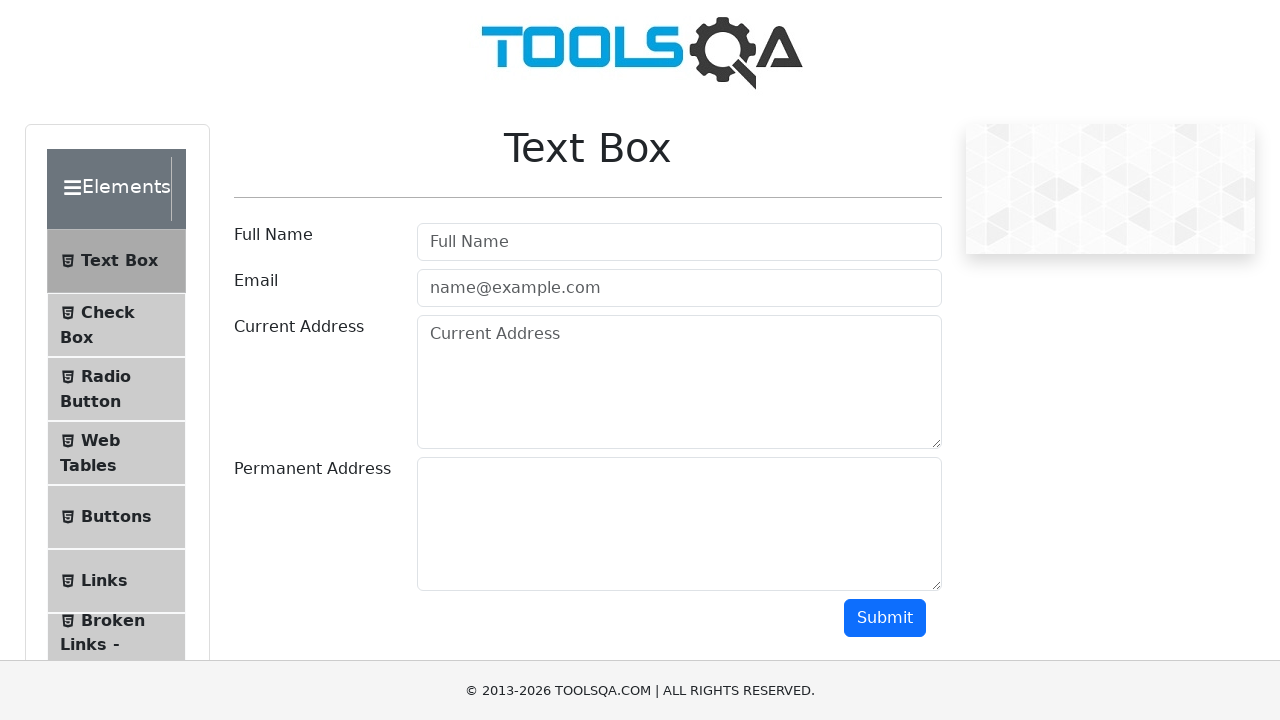

Filled full name field with 'Aravind Kumar' on #userName
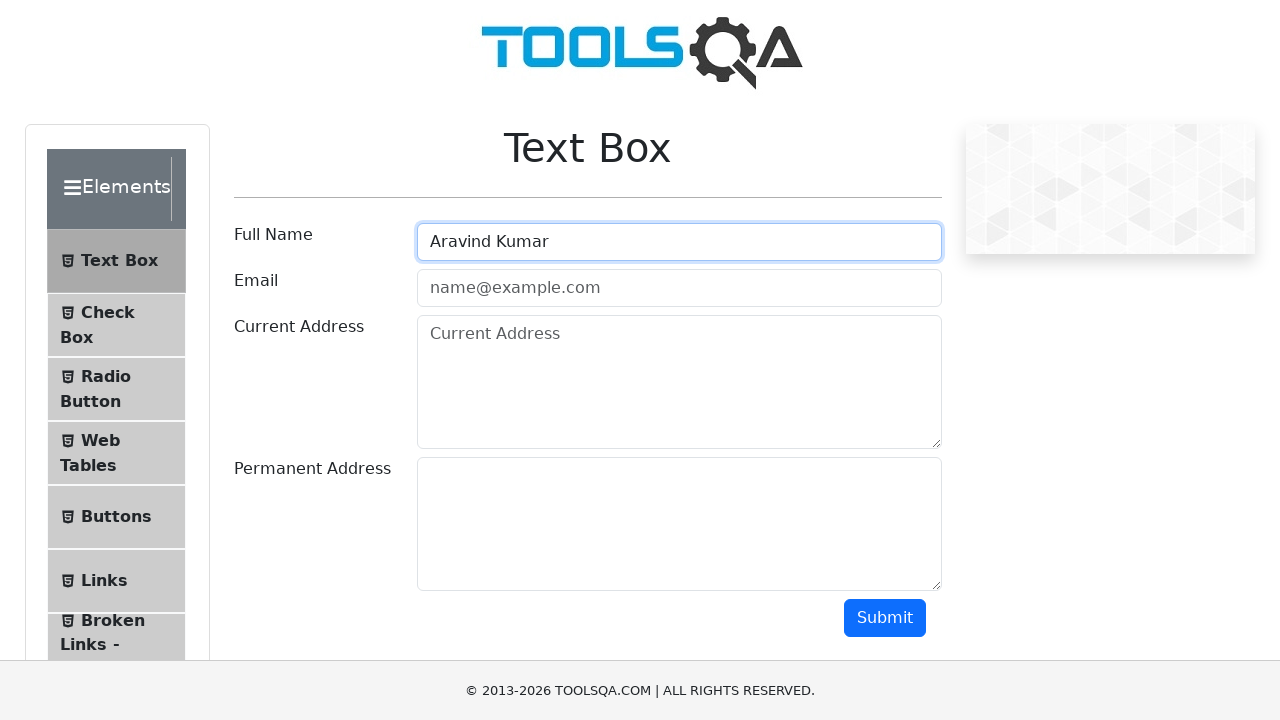

Filled email field with 'aravind.kumar@example.com' on #userEmail
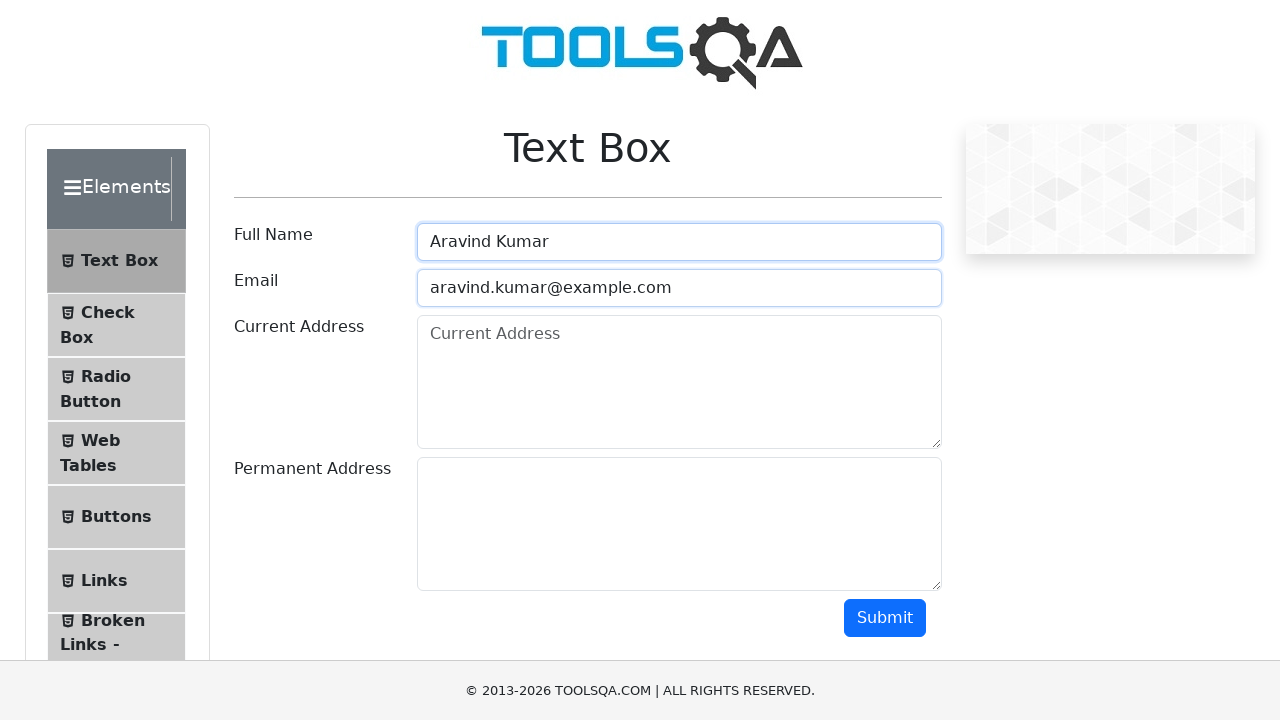

Filled current address field with '123 Main Street, Apartment 5B, Downtown' on #currentAddress
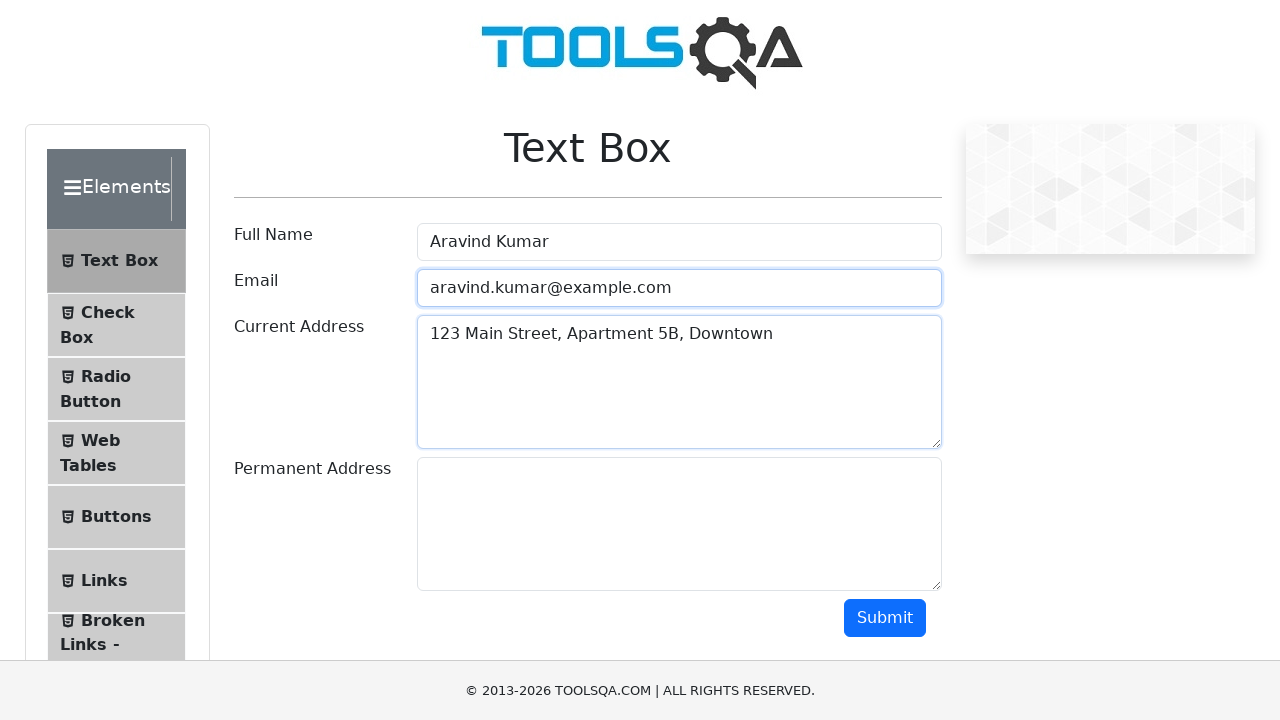

Filled permanent address field with '456 Oak Avenue, House 12, Suburbs' on #permanentAddress
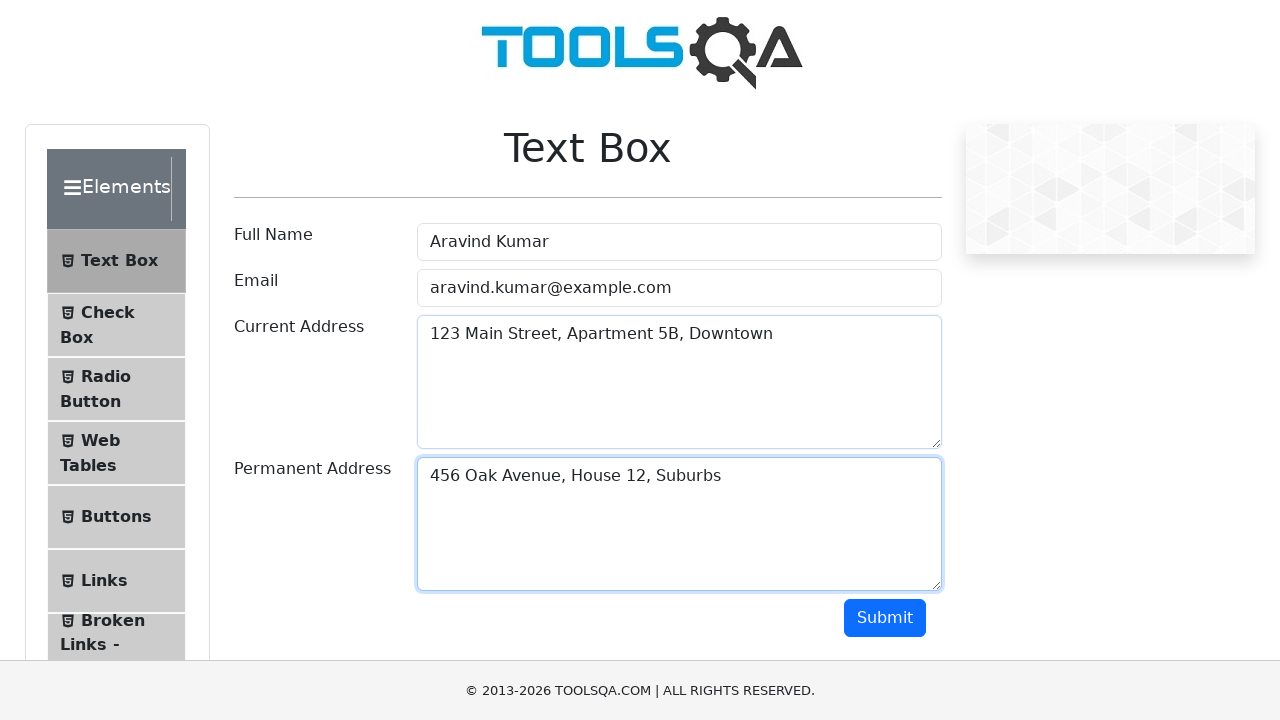

Clicked submit button to submit the text box form at (885, 618) on #submit
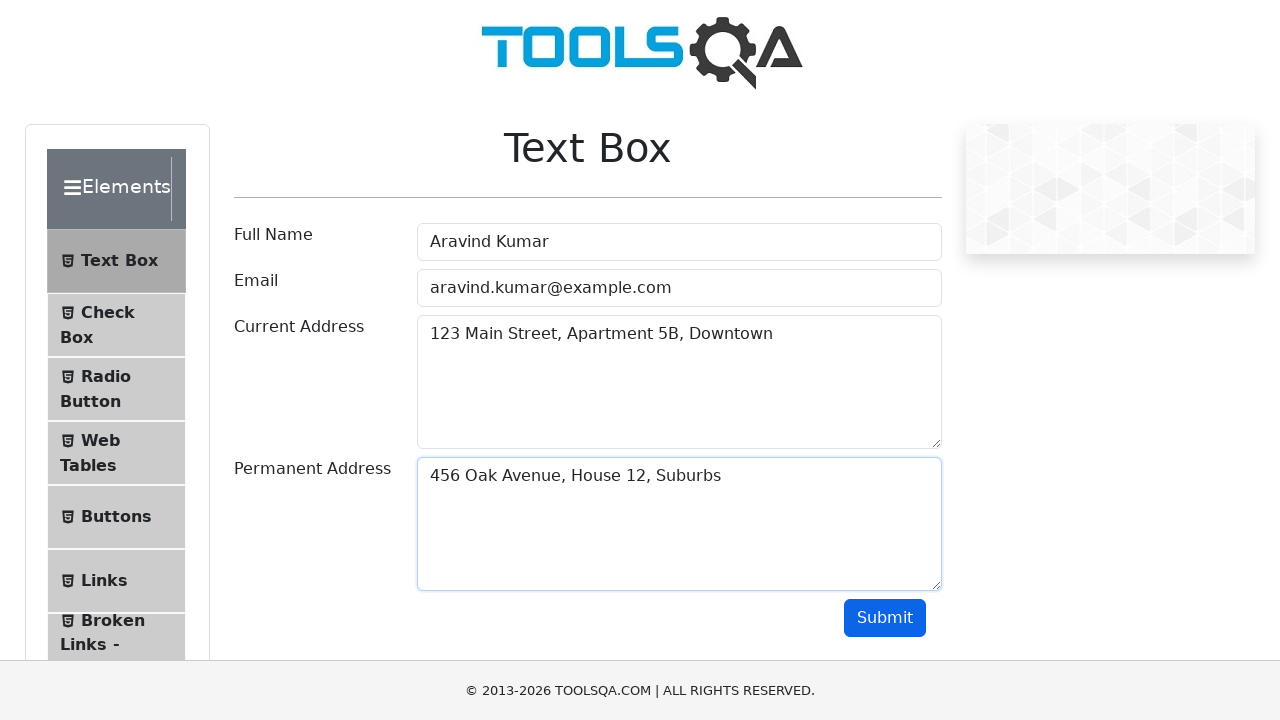

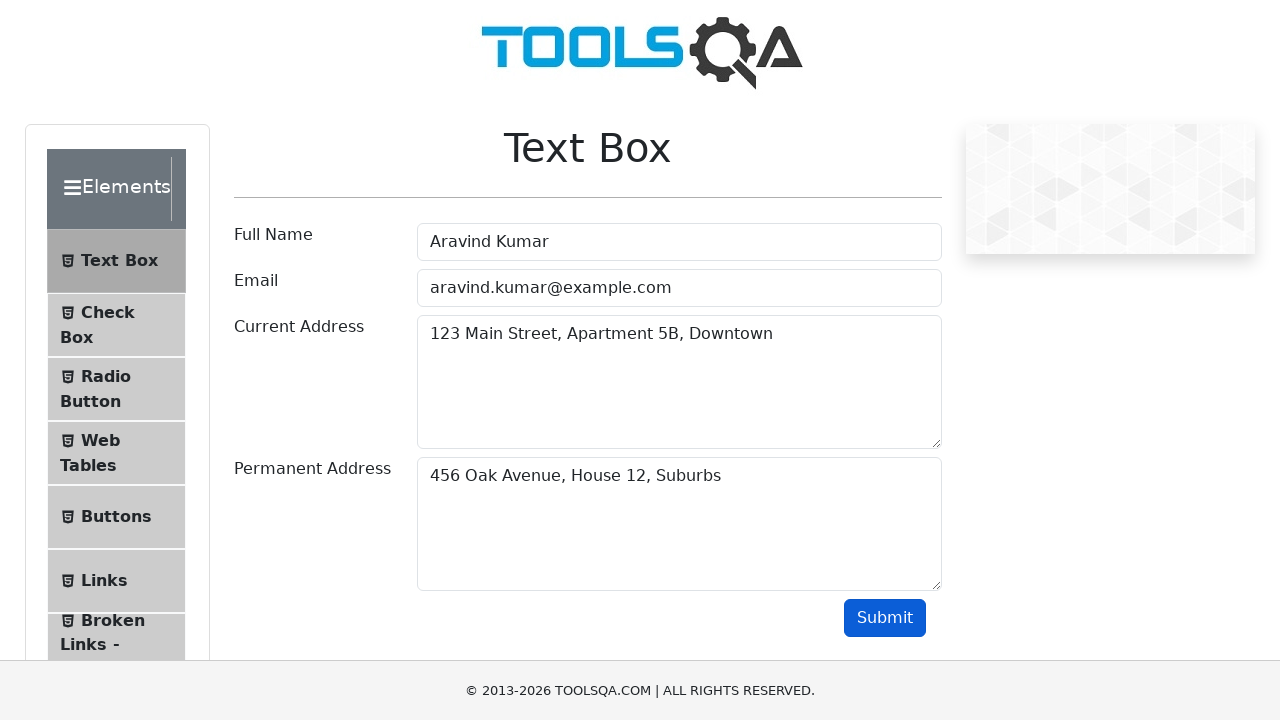